Tests JavaScript alert handling by clicking buttons that trigger different types of alerts (simple alert, confirm dialog, and prompt dialog) and interacting with each accordingly - accepting, dismissing, and entering text.

Starting URL: https://the-internet.herokuapp.com/javascript_alerts

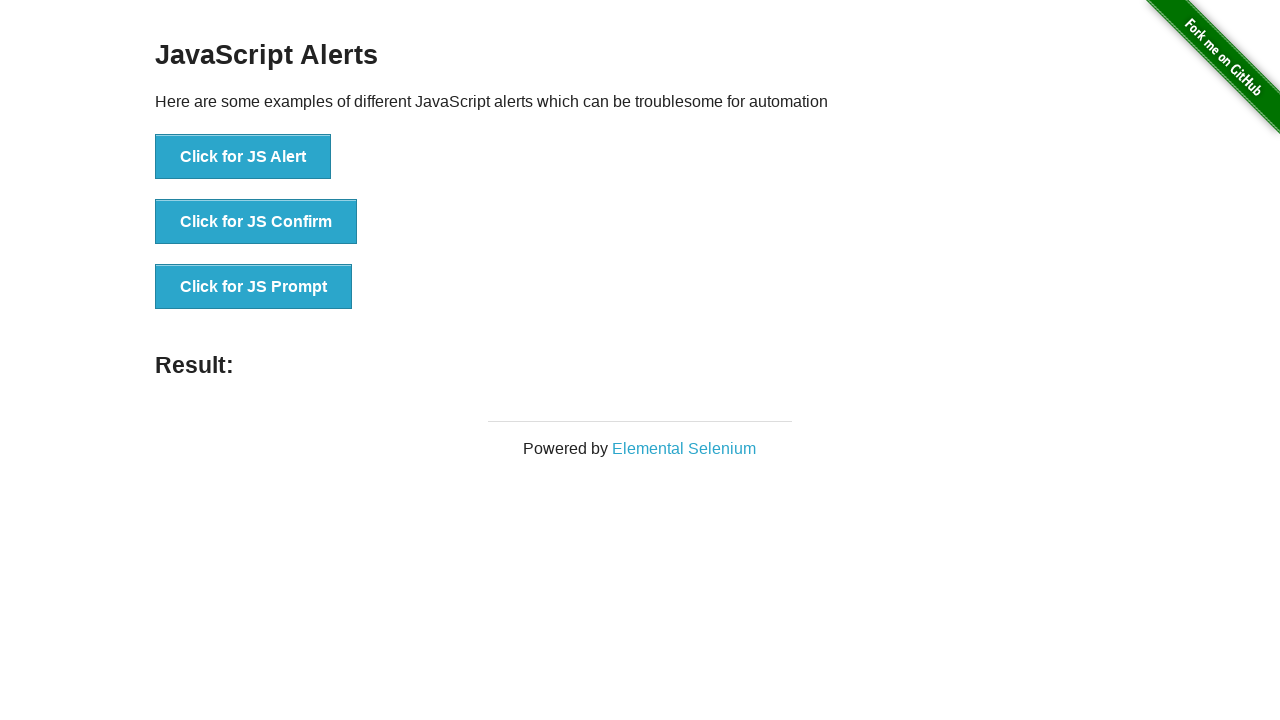

Clicked JS Alert button at (243, 157) on #content > div > ul button[onclick="jsAlert()"]
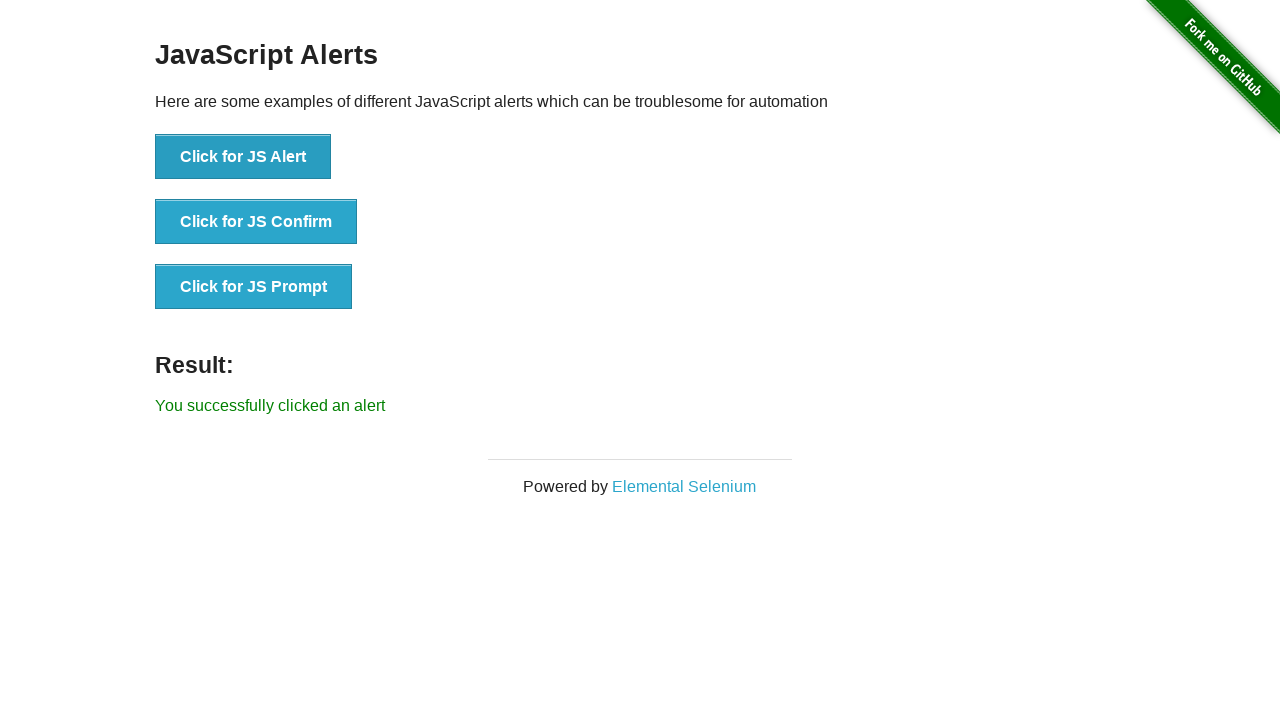

Set up dialog handler to accept alerts
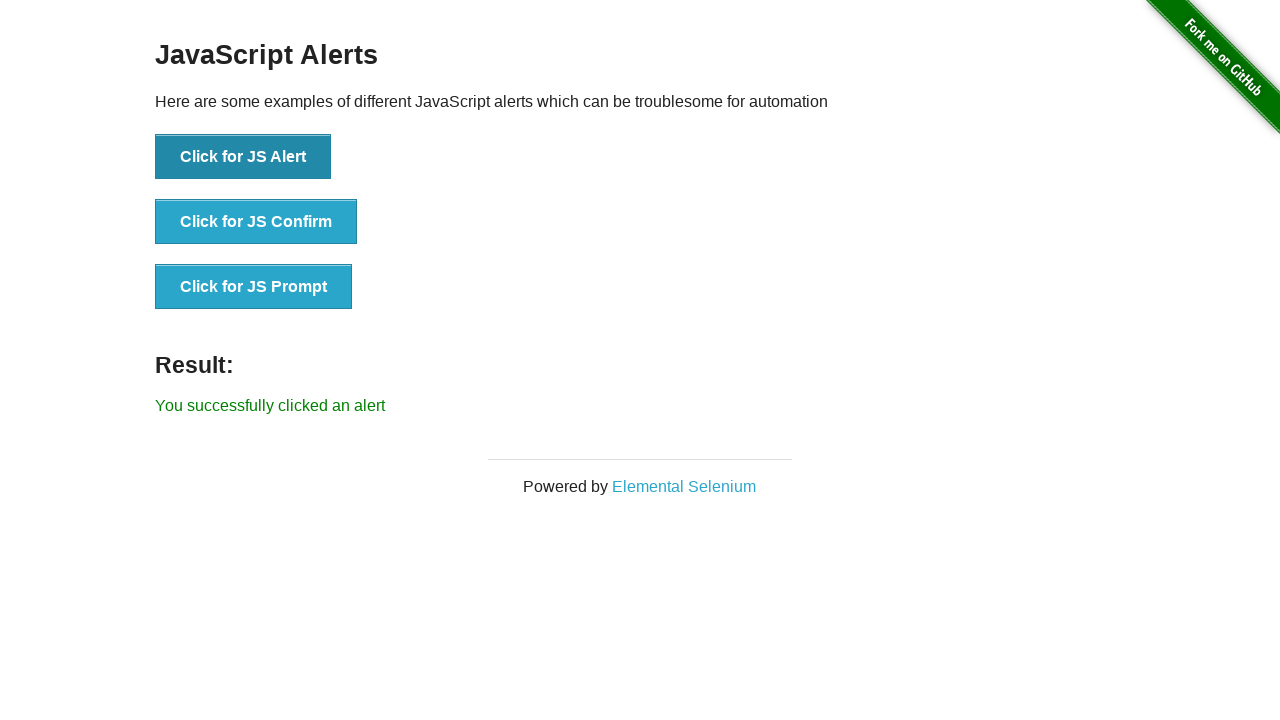

Waited 1000ms for alert to be processed
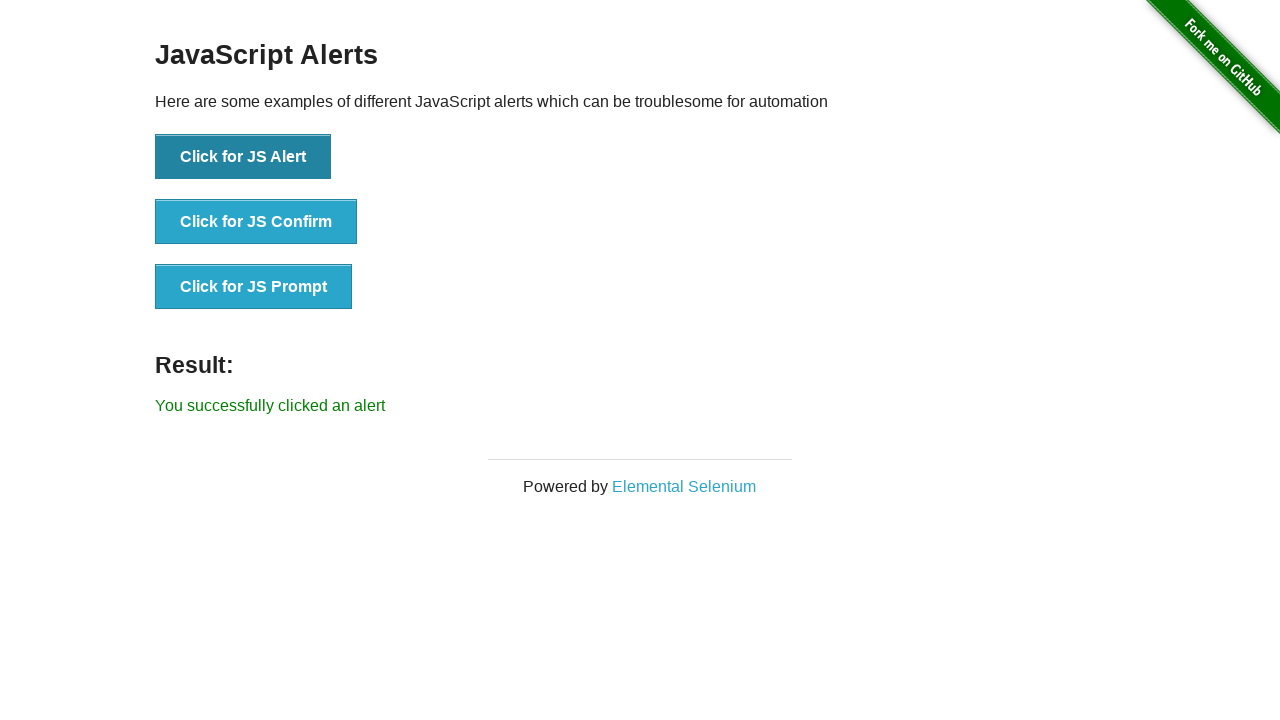

Set up dialog handler to dismiss confirm dialog
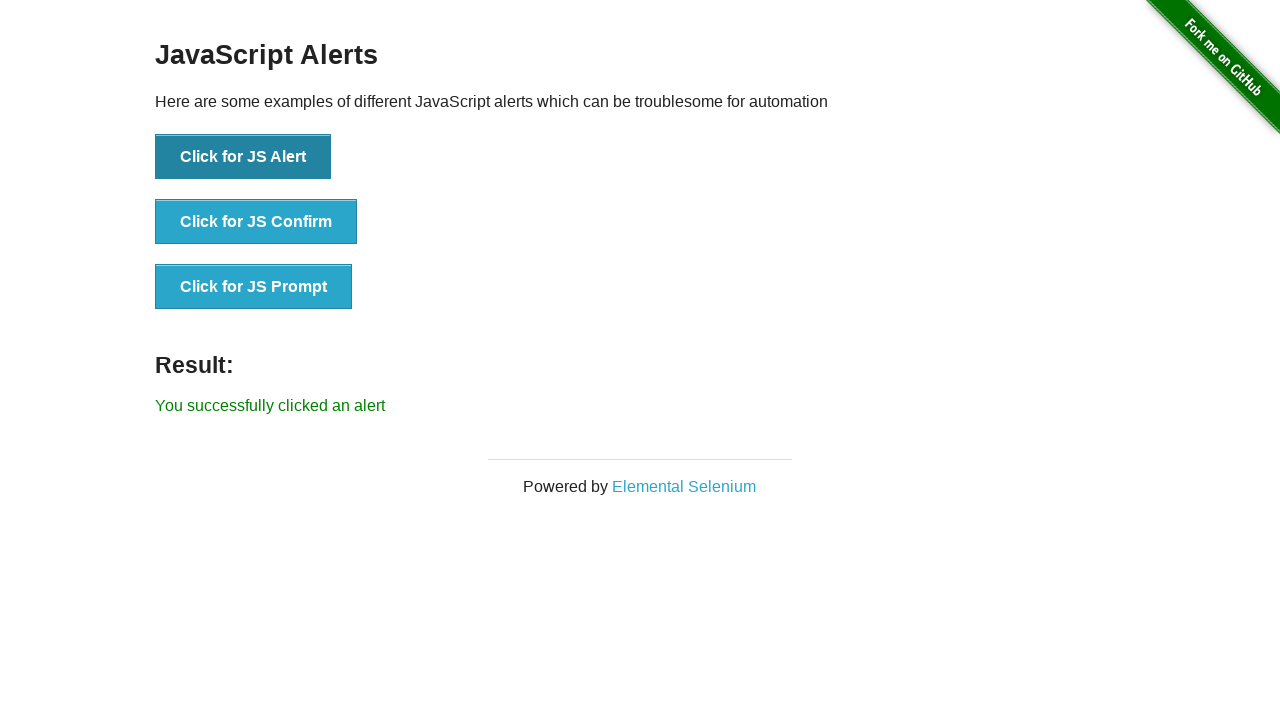

Clicked JS Confirm button at (256, 222) on #content > div > ul button[onclick="jsConfirm()"]
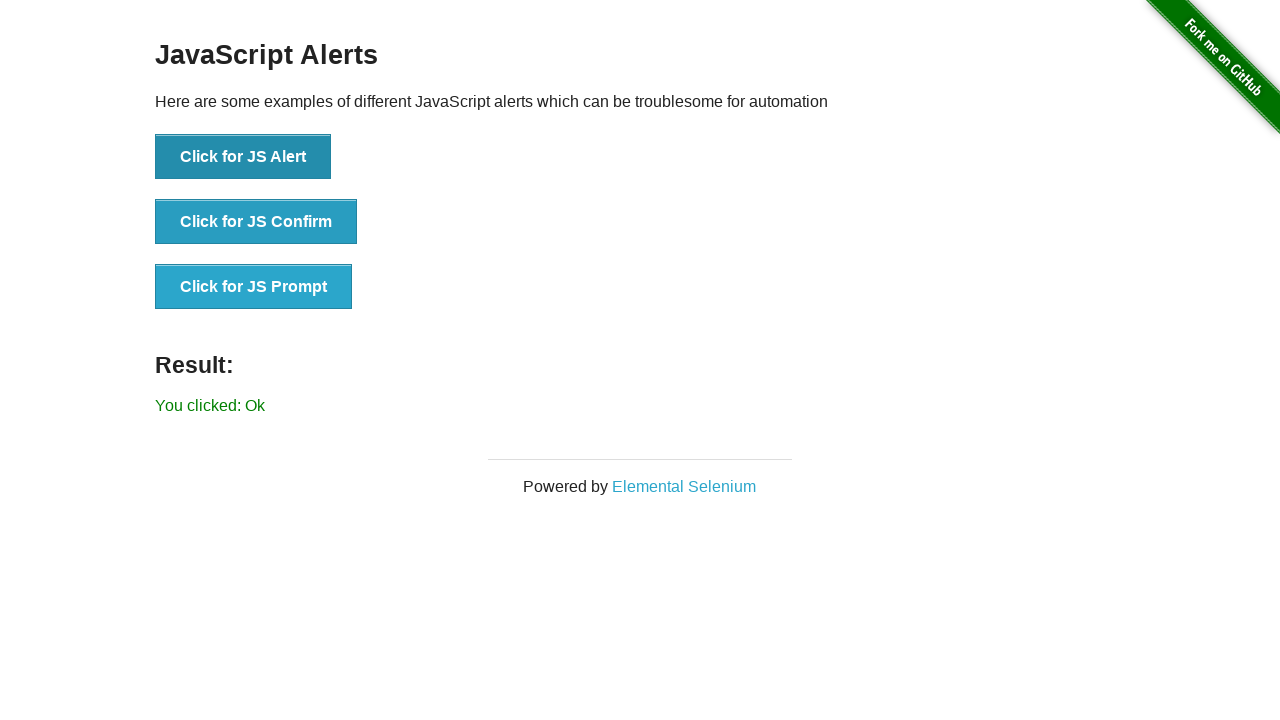

Waited 1000ms for confirm dialog to be processed
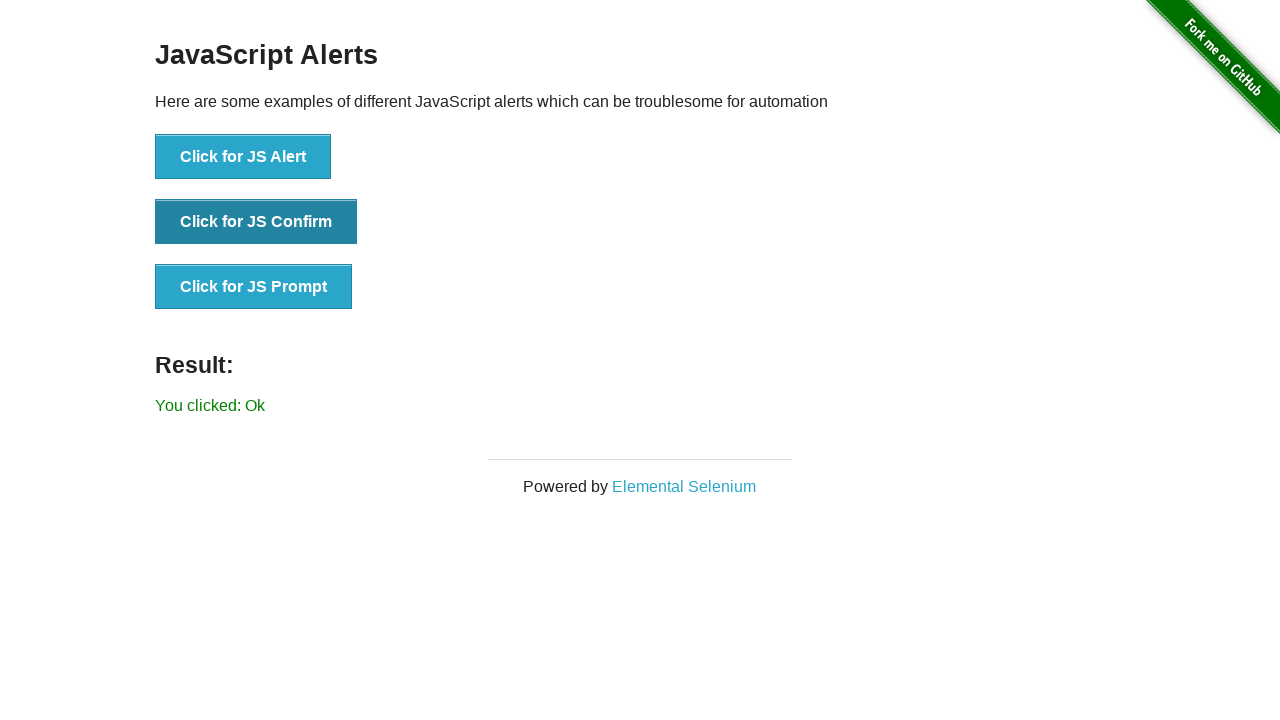

Set up dialog handler to accept prompt with birthday message
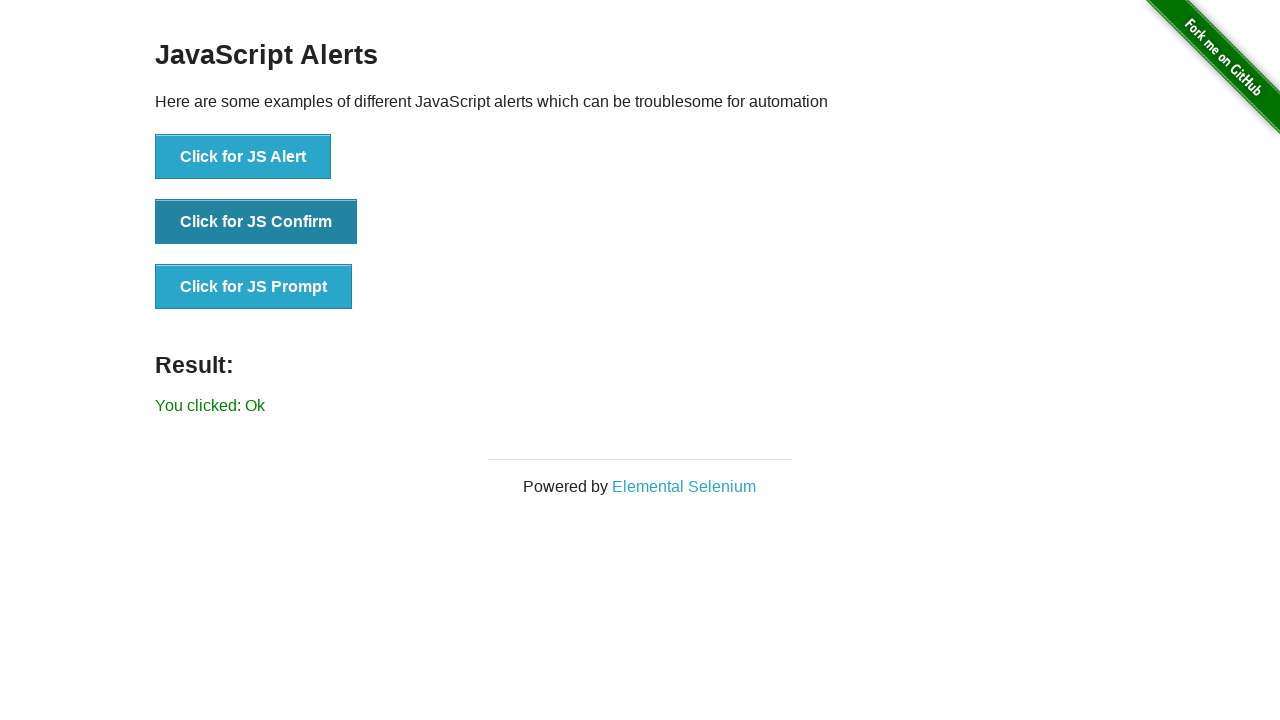

Clicked JS Prompt button at (254, 287) on #content > div > ul button[onclick="jsPrompt()"]
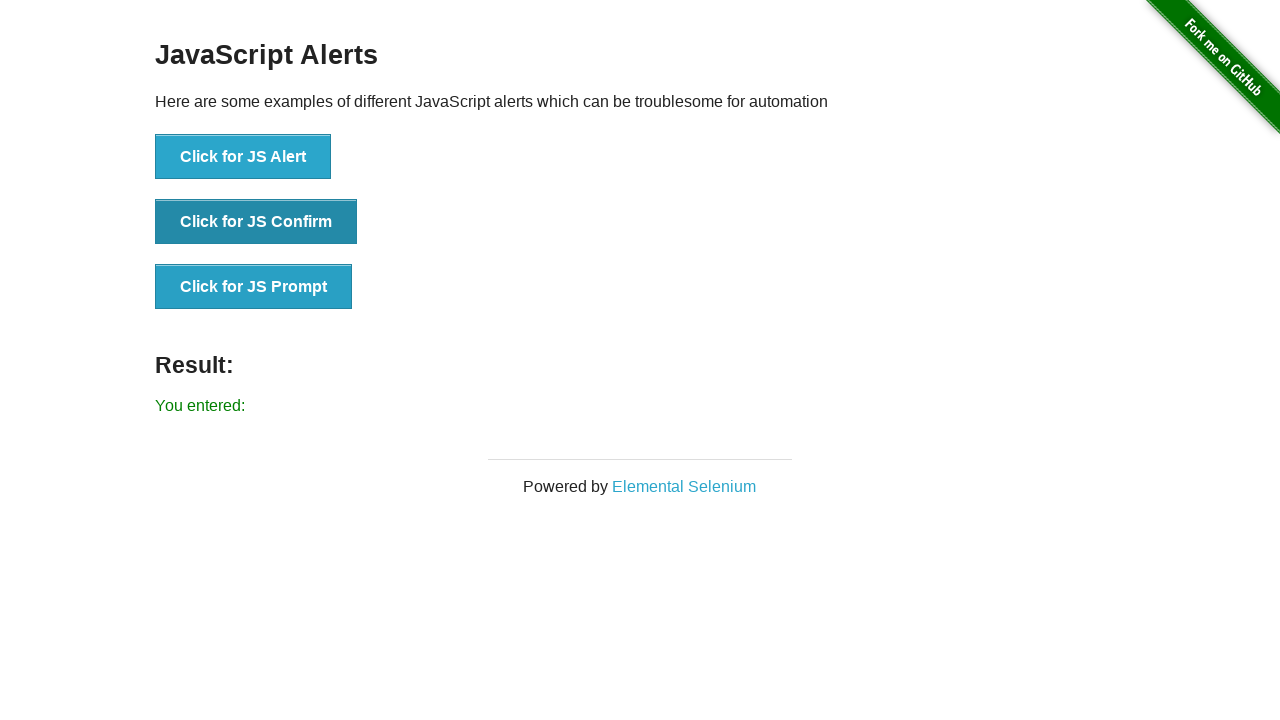

Waited 1000ms for prompt dialog to be processed
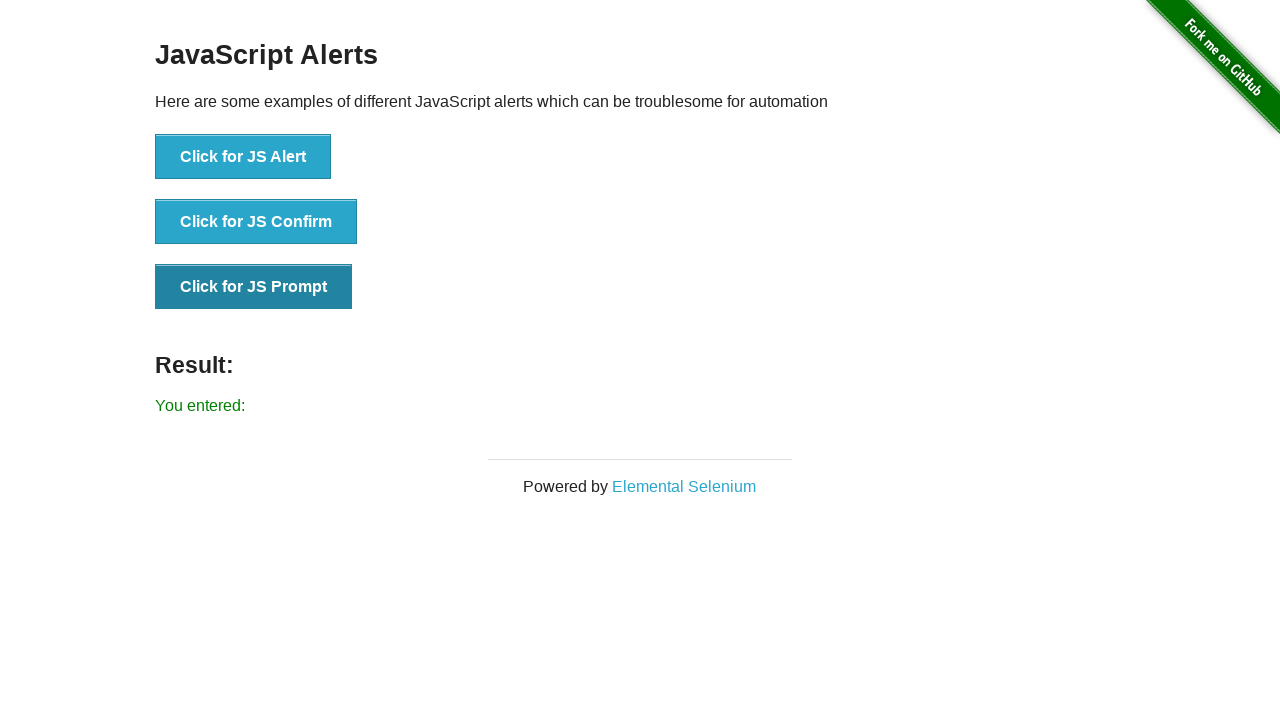

Result text element is now visible
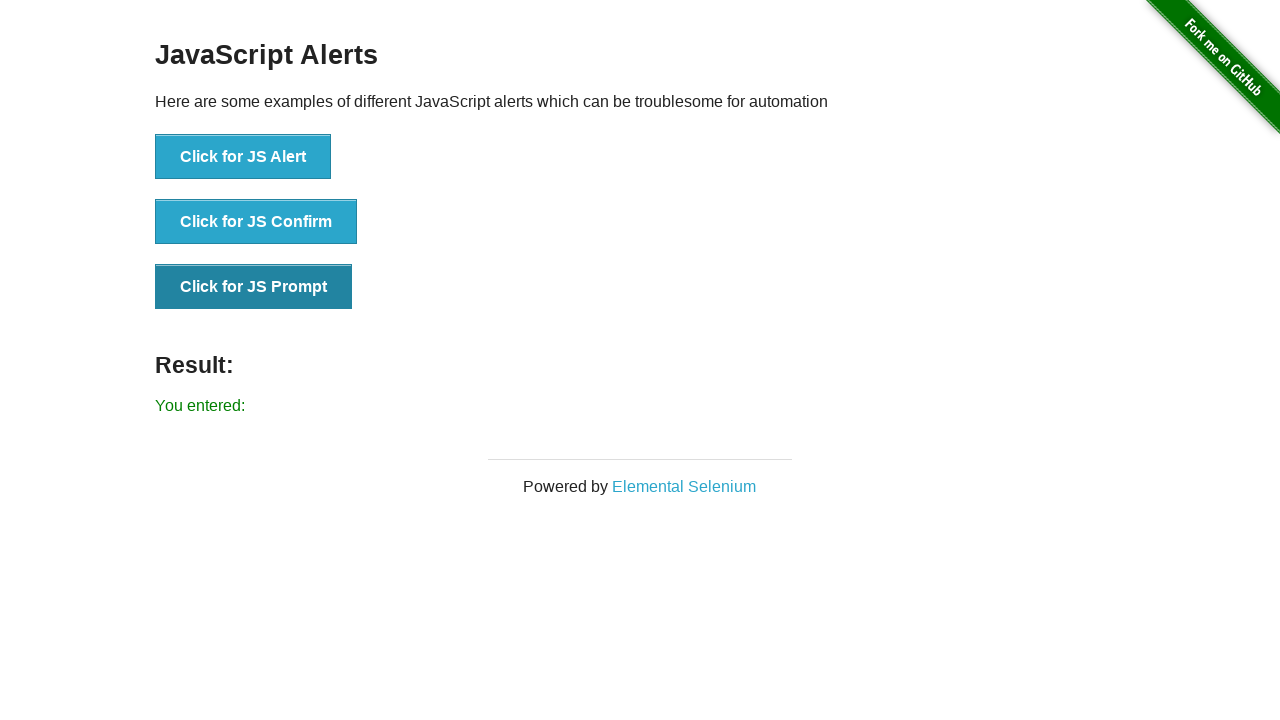

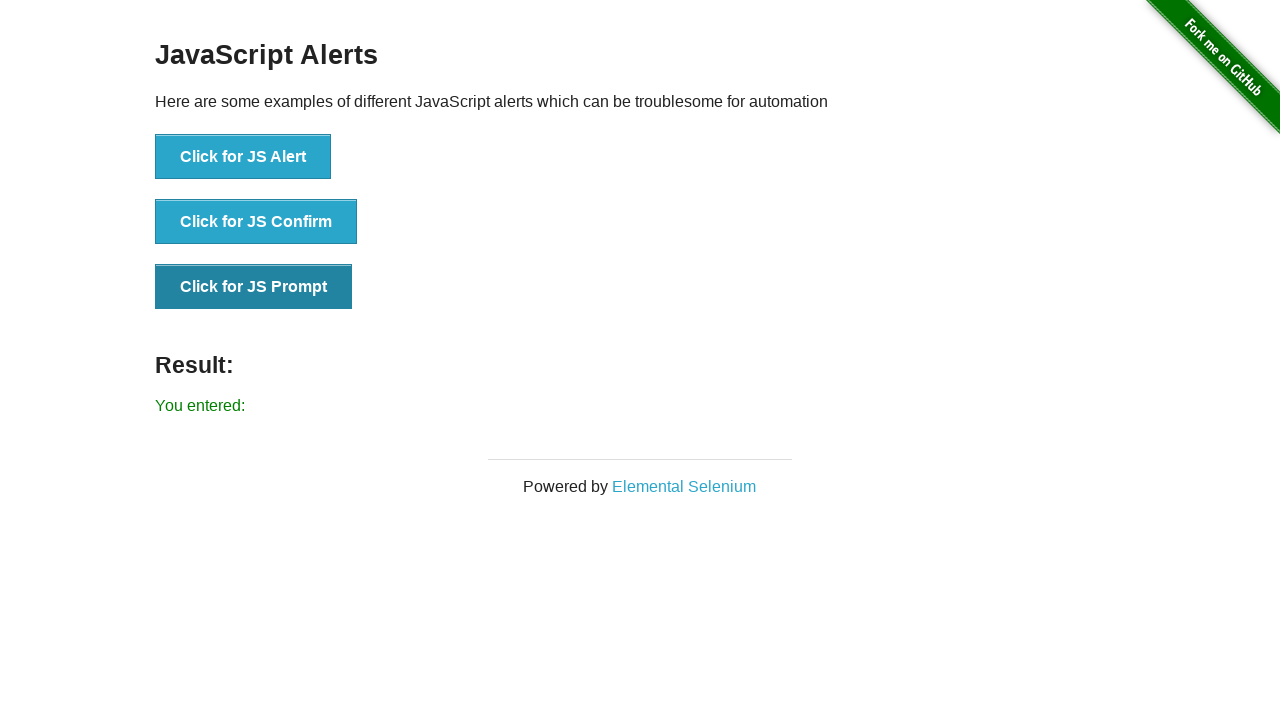